Tests a web form by entering text into a text field and clicking the submit button, then verifying a confirmation message appears.

Starting URL: https://www.selenium.dev/selenium/web/web-form.html

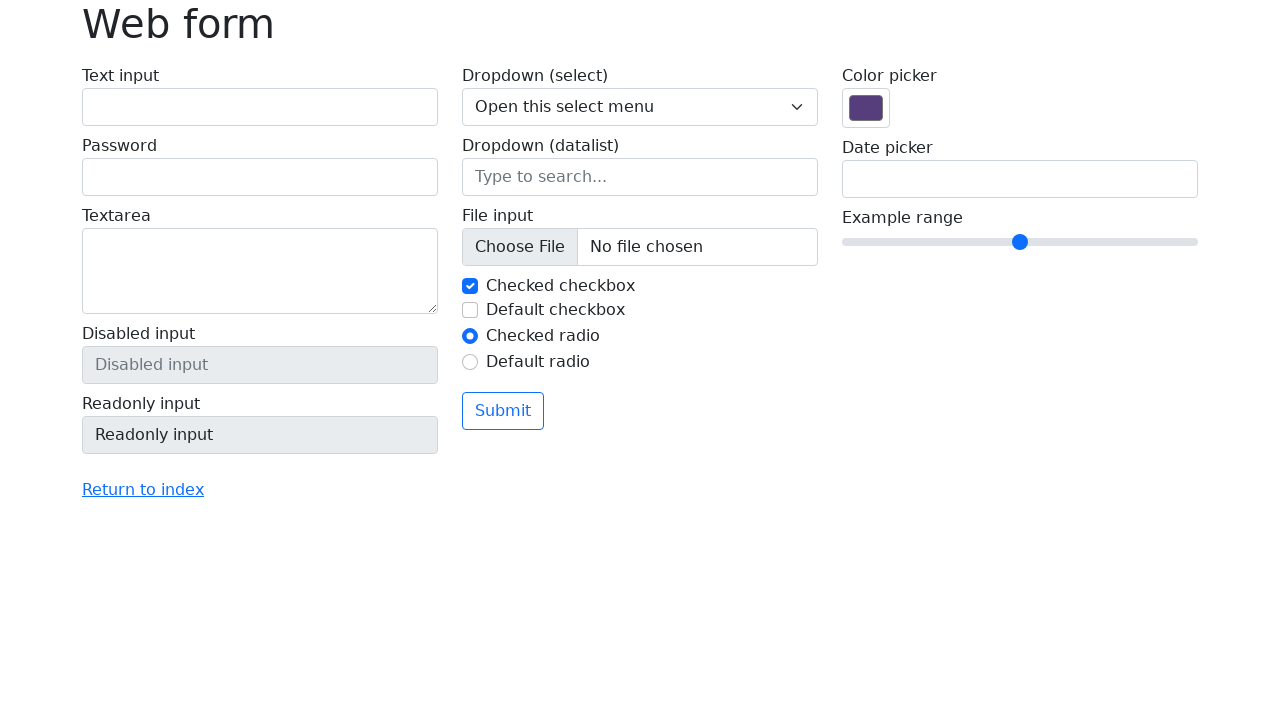

Filled text field with 'Selenium4' on input[name='my-text']
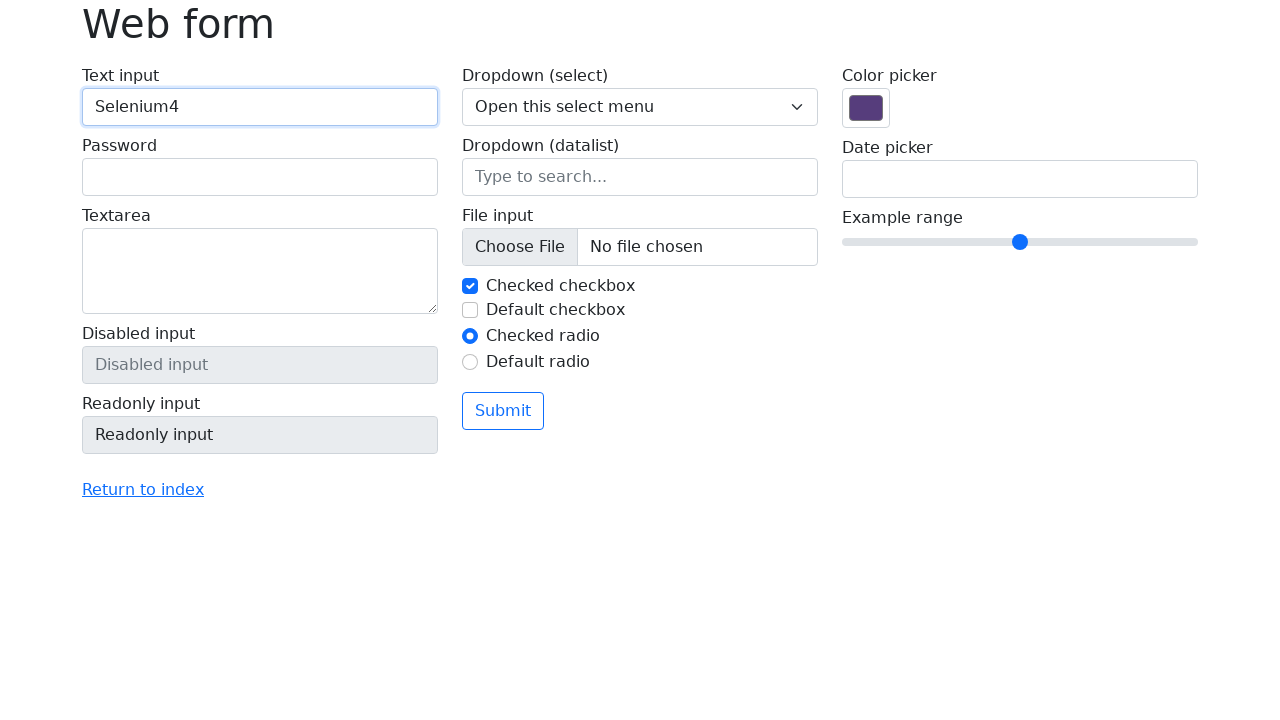

Clicked submit button at (503, 411) on button
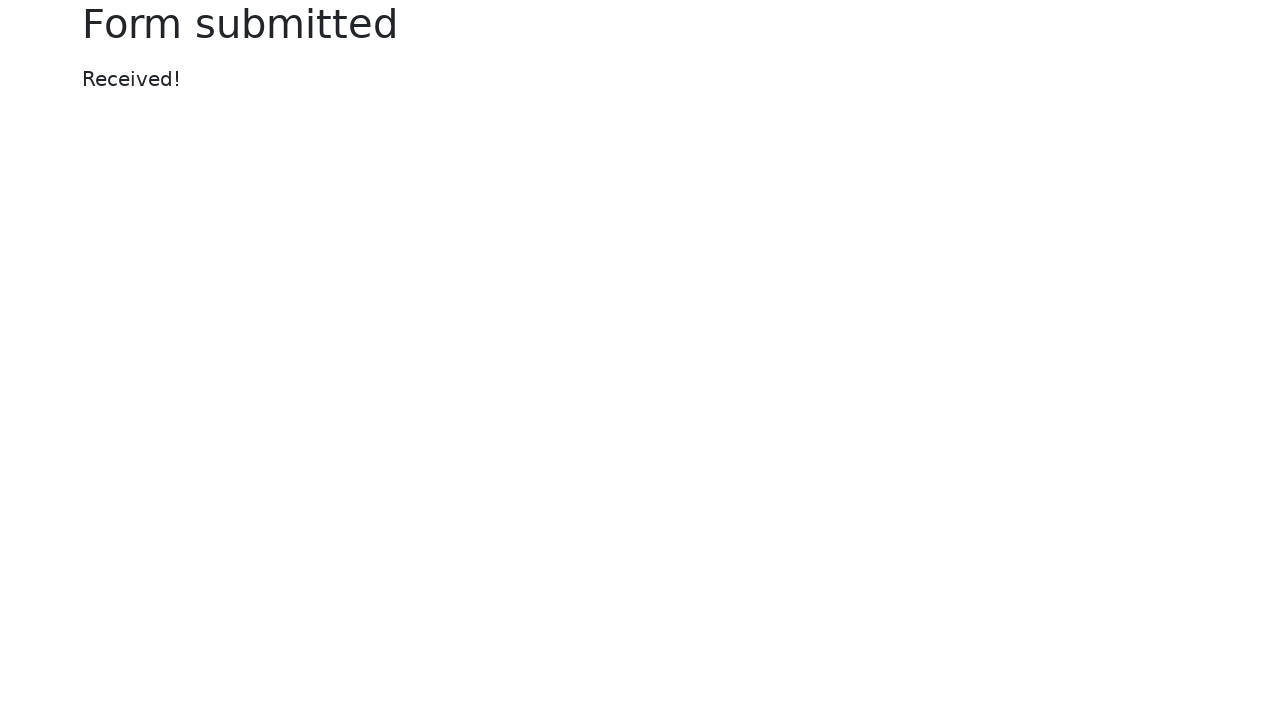

Confirmation message appeared
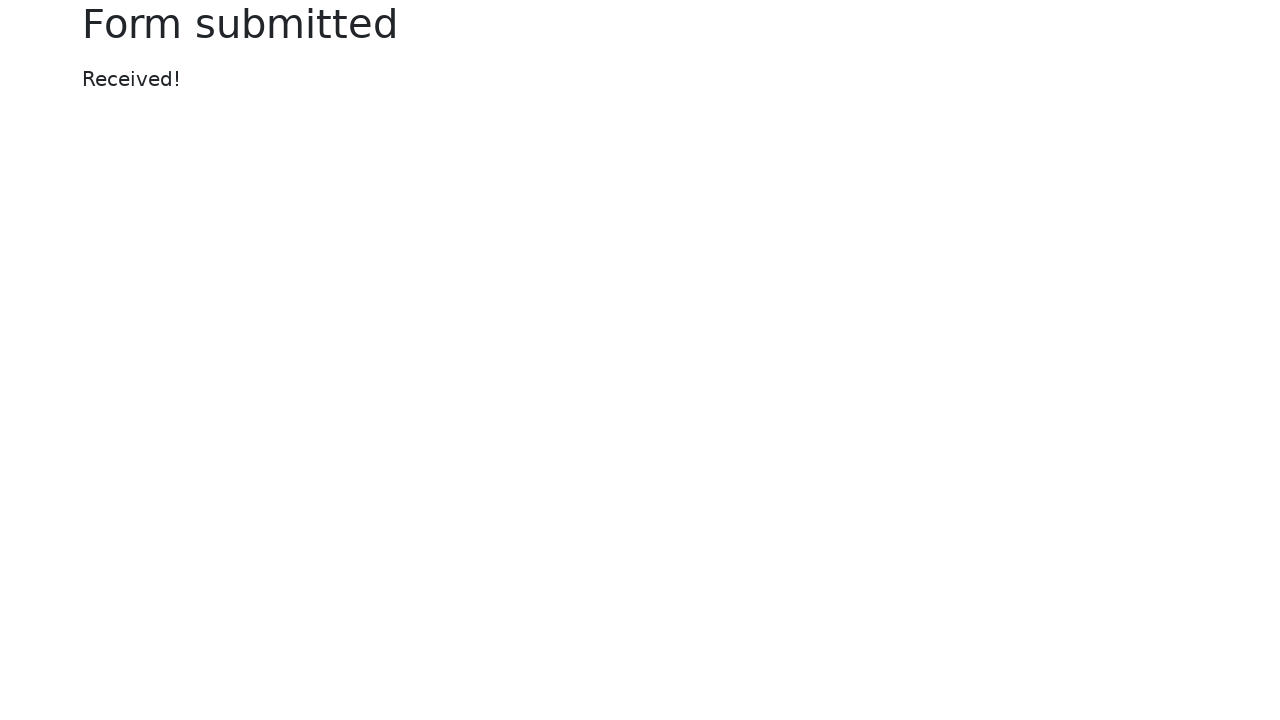

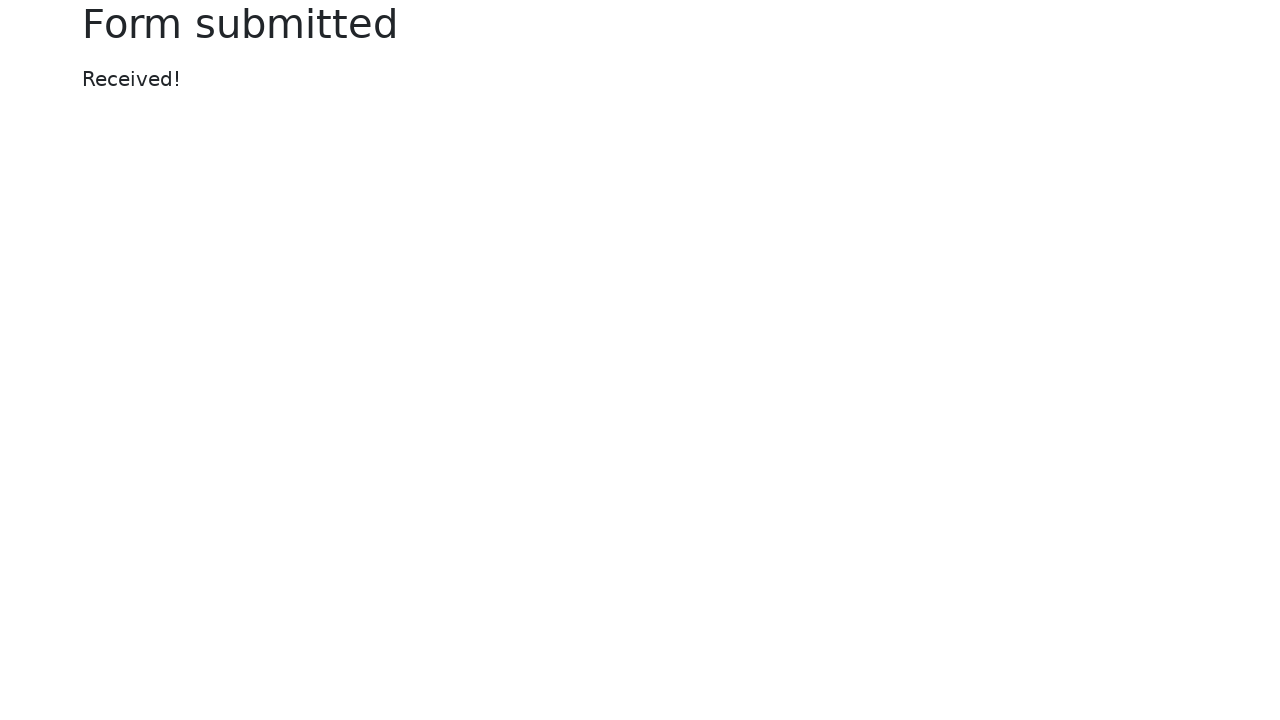